Tests right-click (context click) functionality on an element

Starting URL: https://selenium.dev/selenium/web/mouse_interaction.html

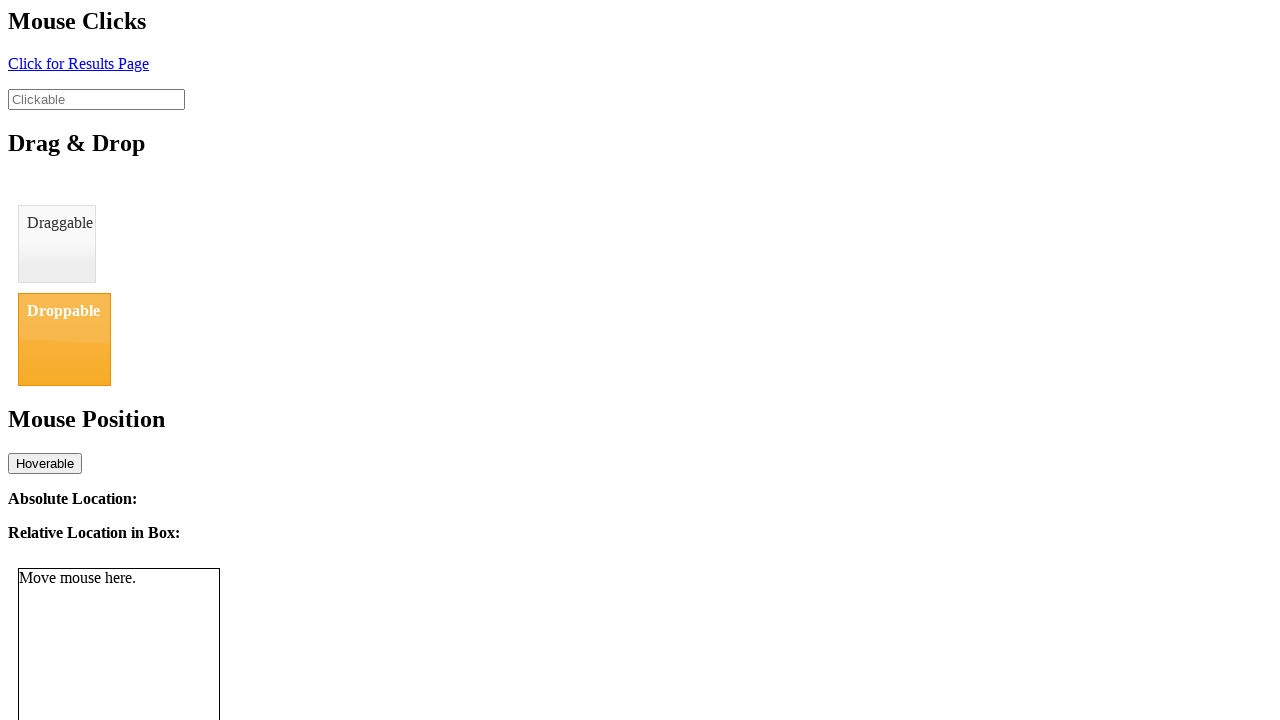

Right-clicked on the clickable element at (96, 99) on #clickable
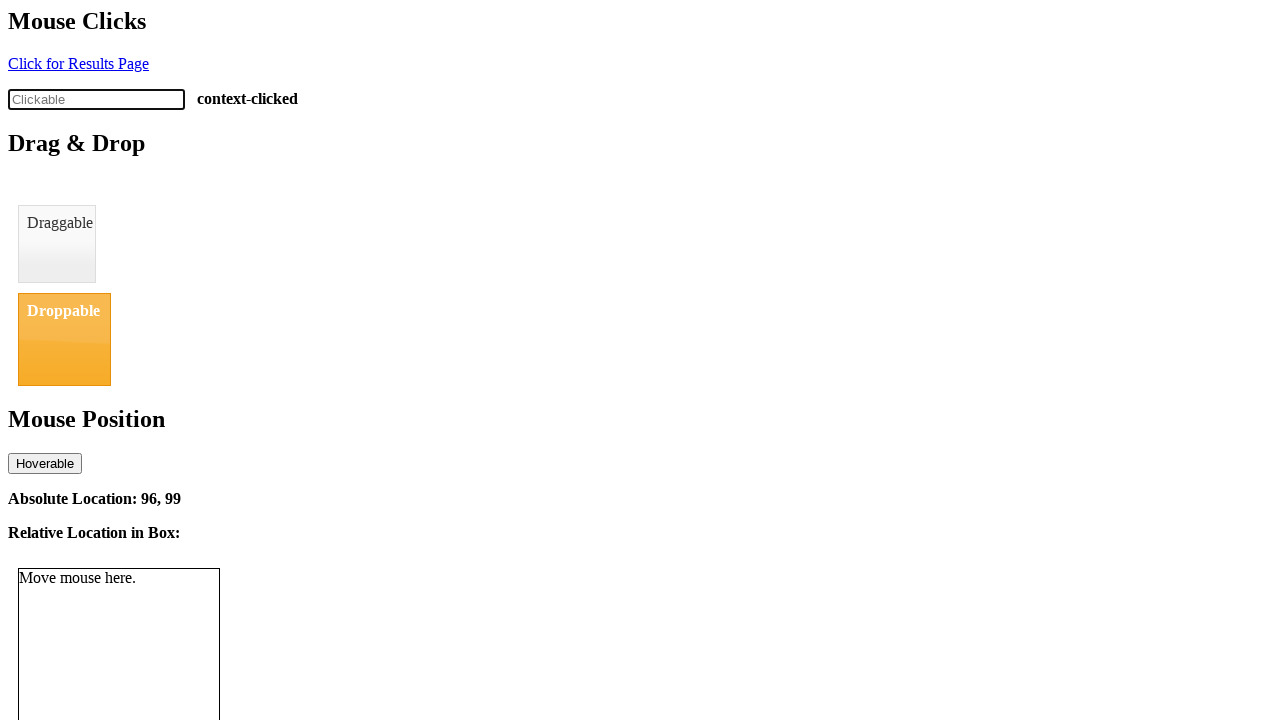

Verified that the status changed to 'context-clicked' after right-click
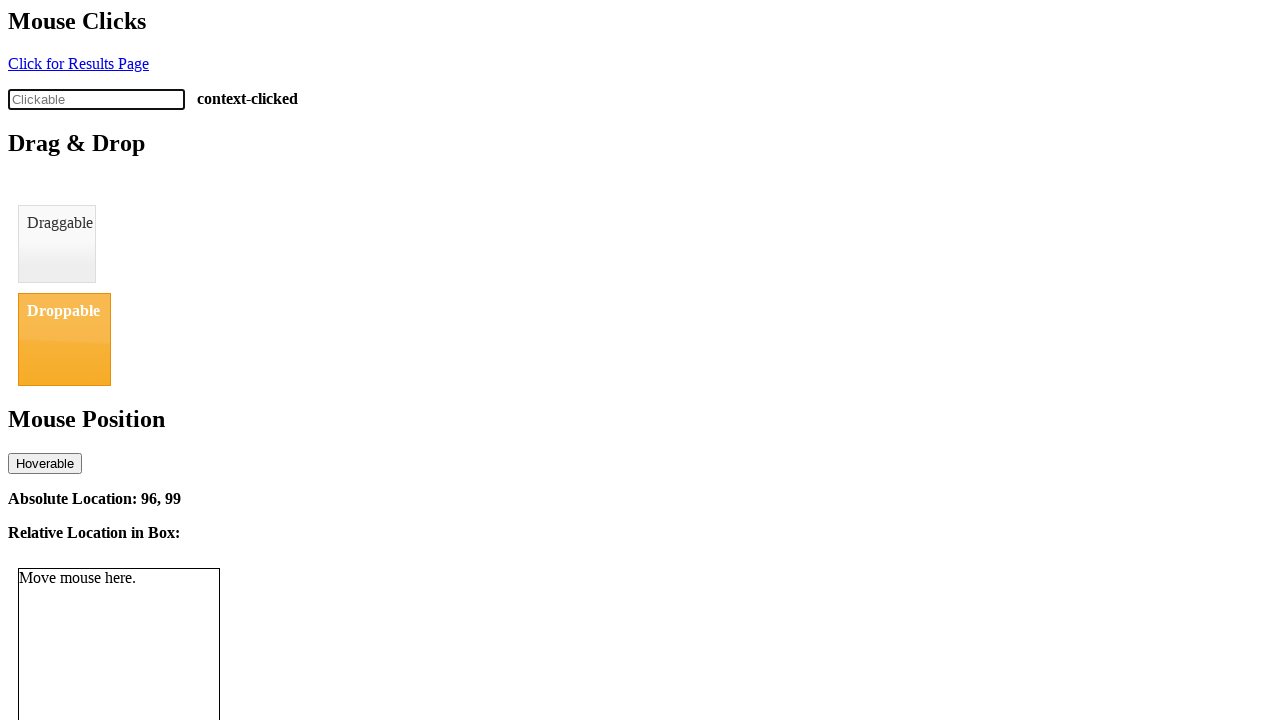

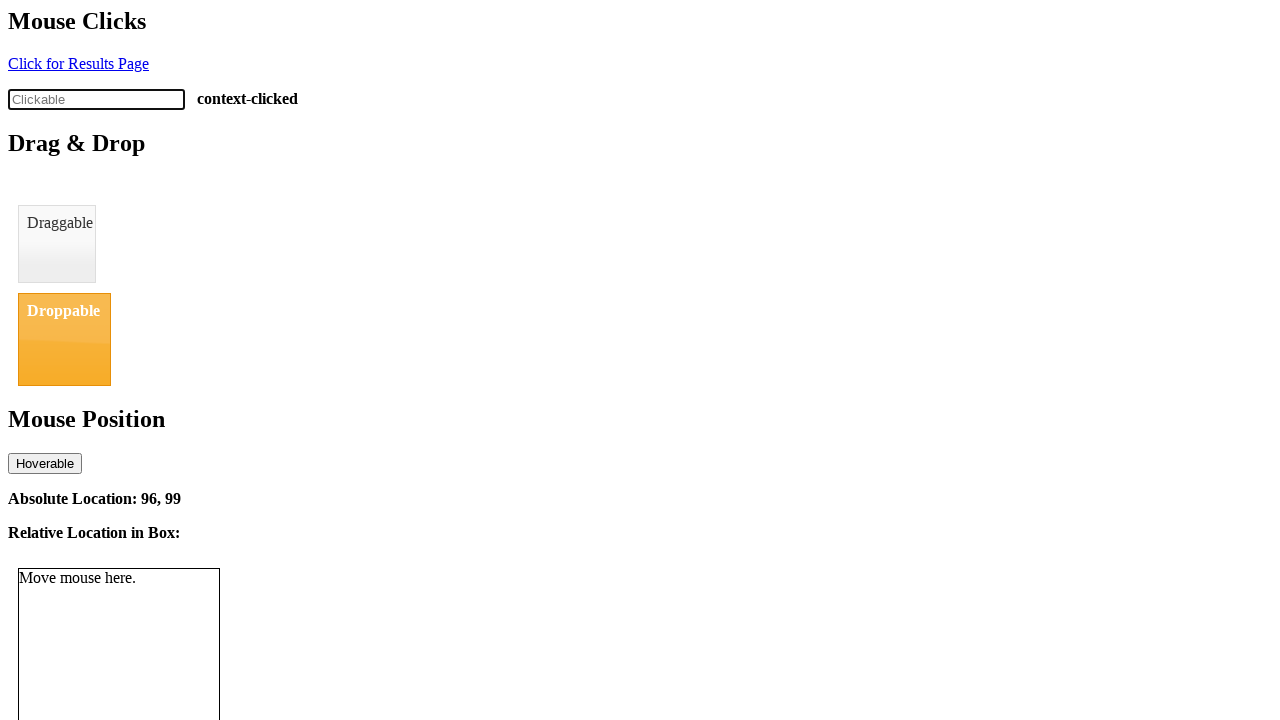